Tests page refresh functionality by navigating to a test automation practice page and refreshing it using JavaScript execution

Starting URL: https://testautomationpractice.blogspot.com/

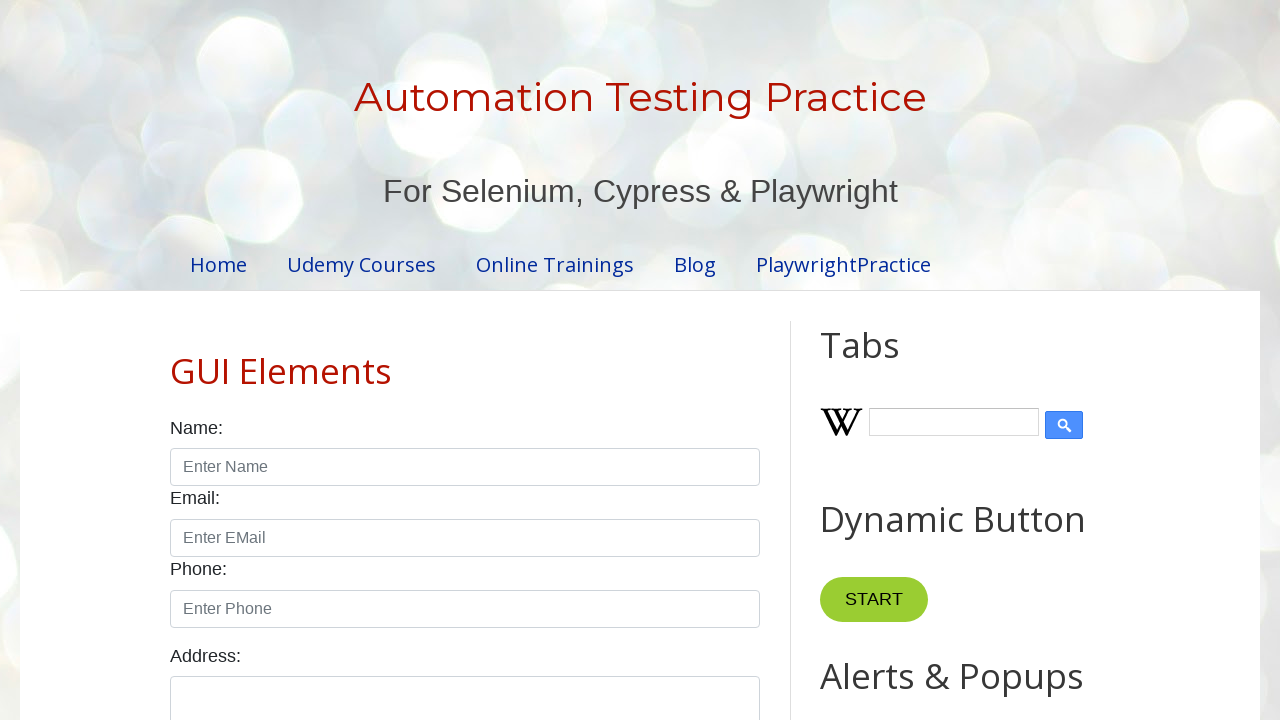

Executed JavaScript to refresh the page using history.go(0)
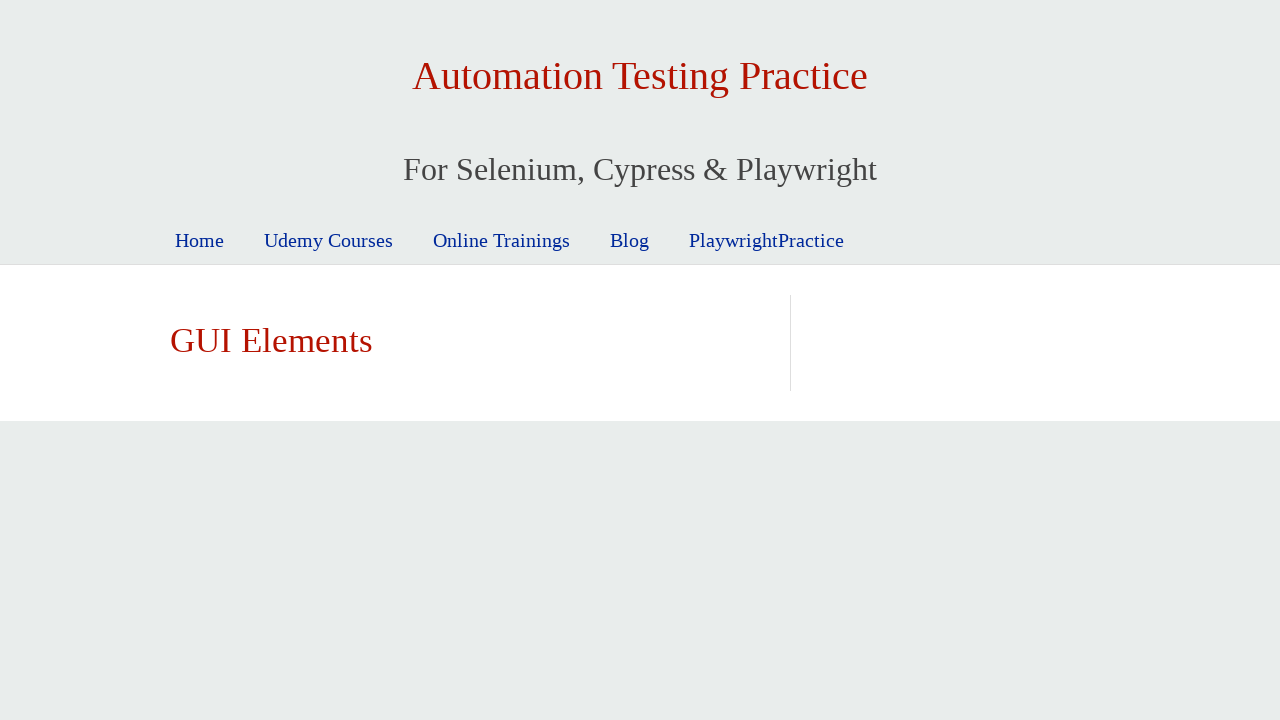

Page finished reloading
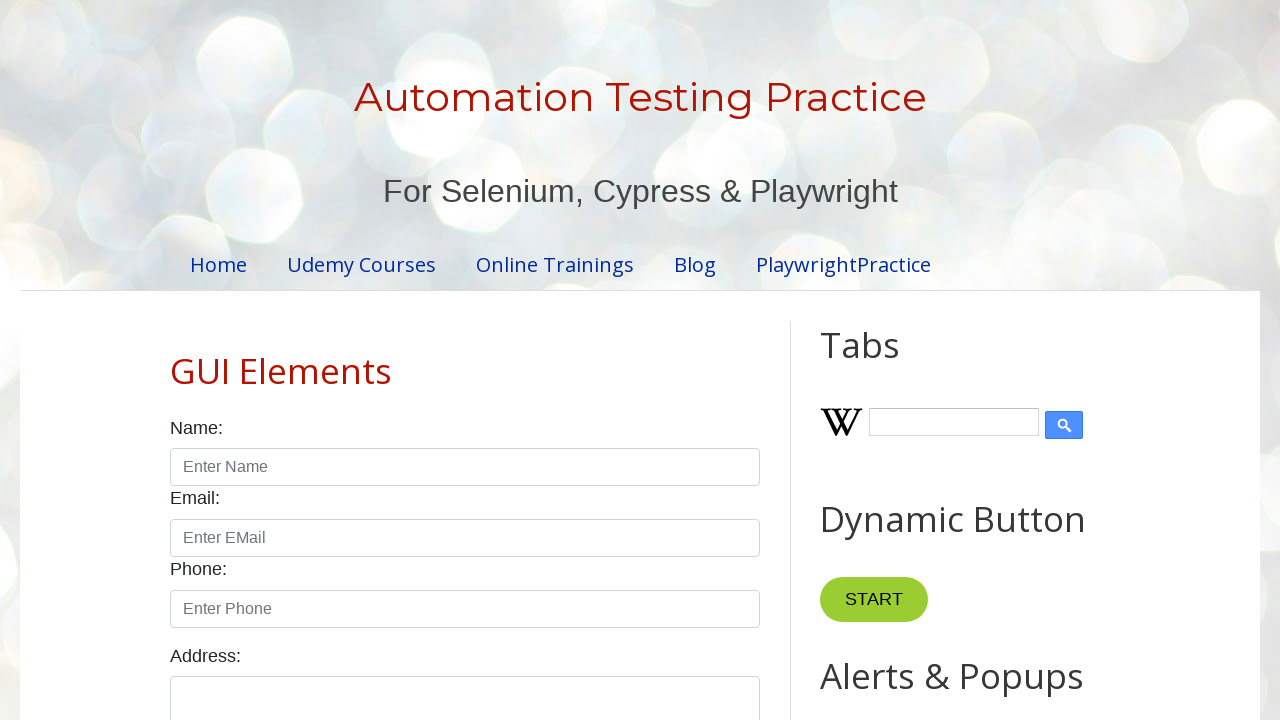

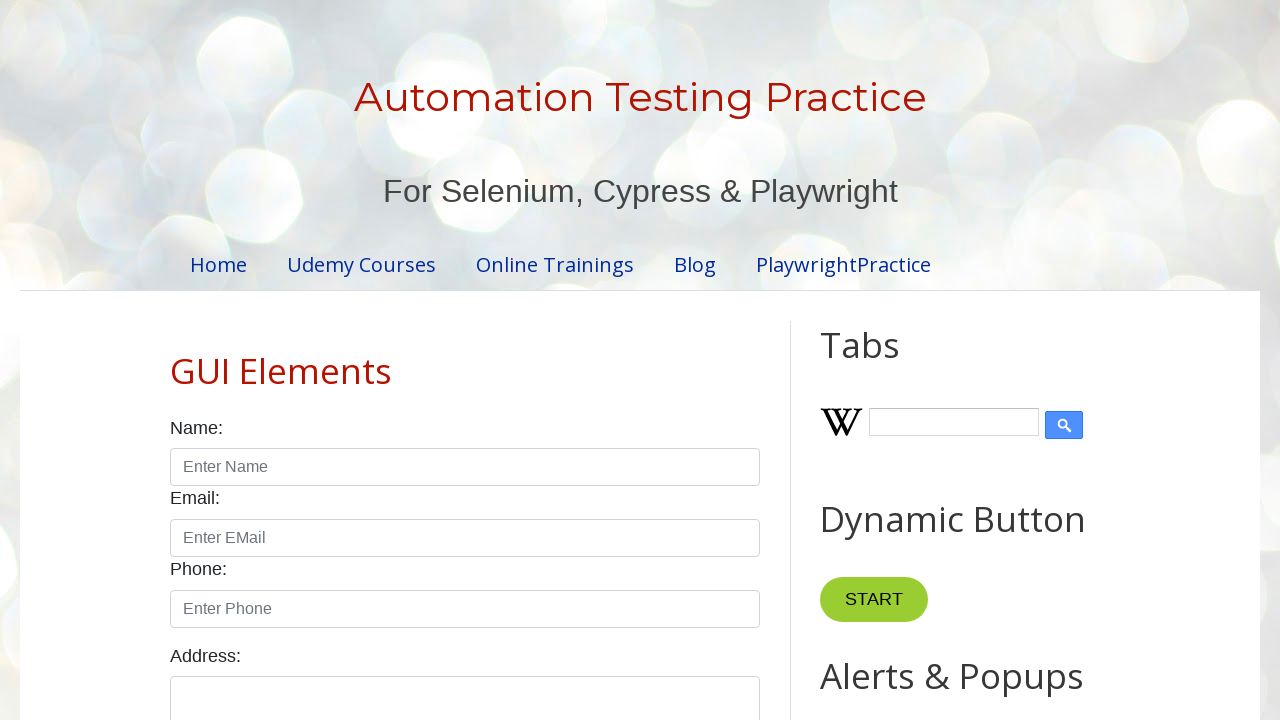